Tests clicking the JS Prompt button, entering text with whitespaces, and accepting, then verifying the result message displays the entered text.

Starting URL: https://the-internet.herokuapp.com/javascript_alerts

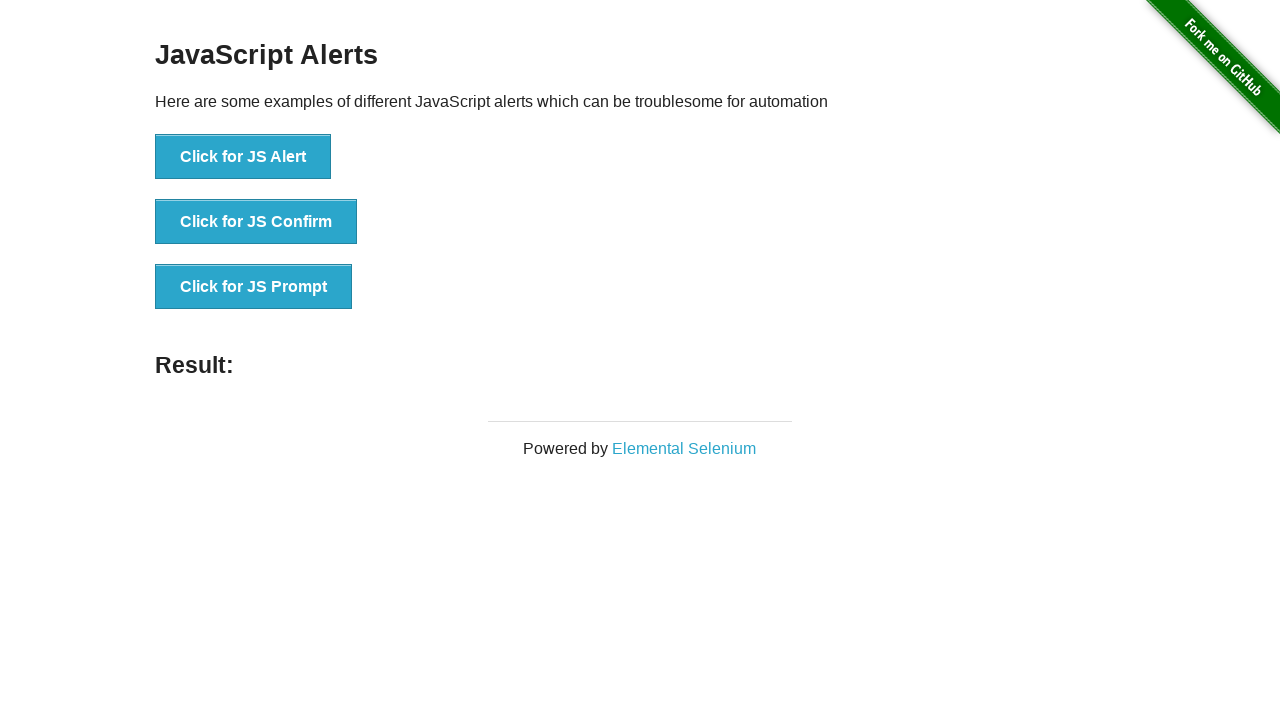

Set up dialog handler to accept prompt with whitespace-separated input
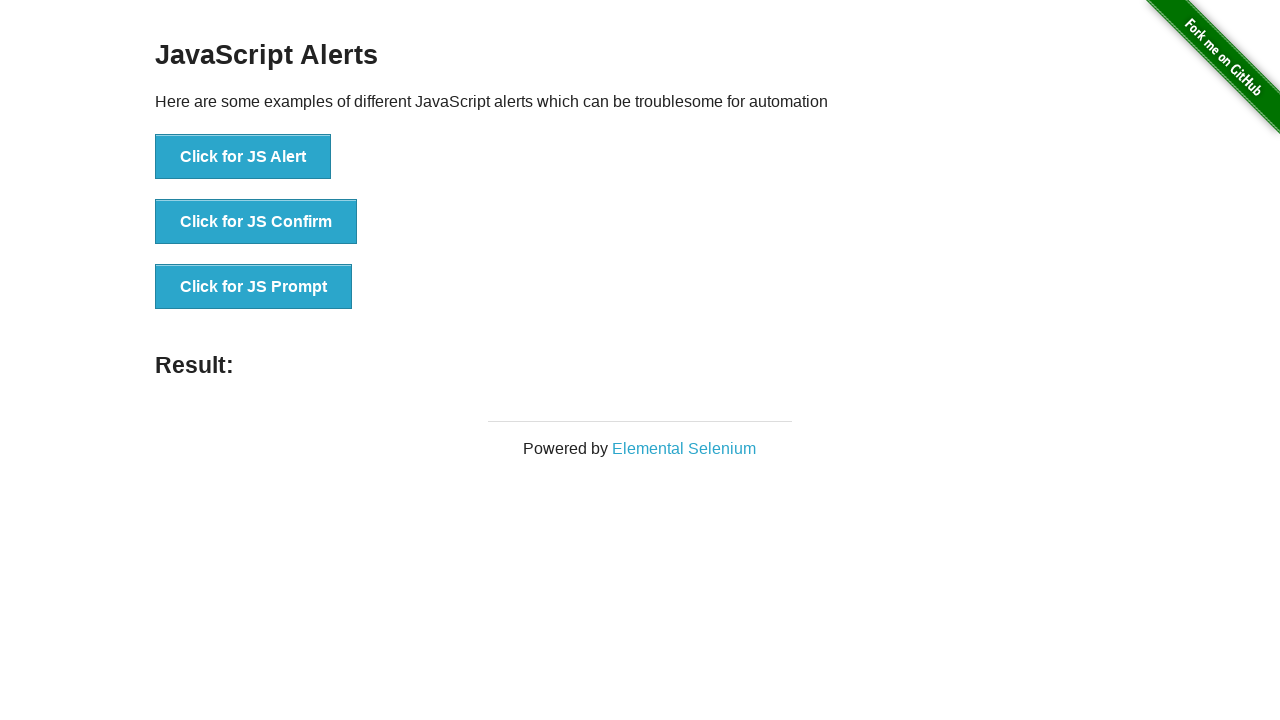

Clicked JS Prompt button to trigger dialog at (254, 287) on button[onclick='jsPrompt()']
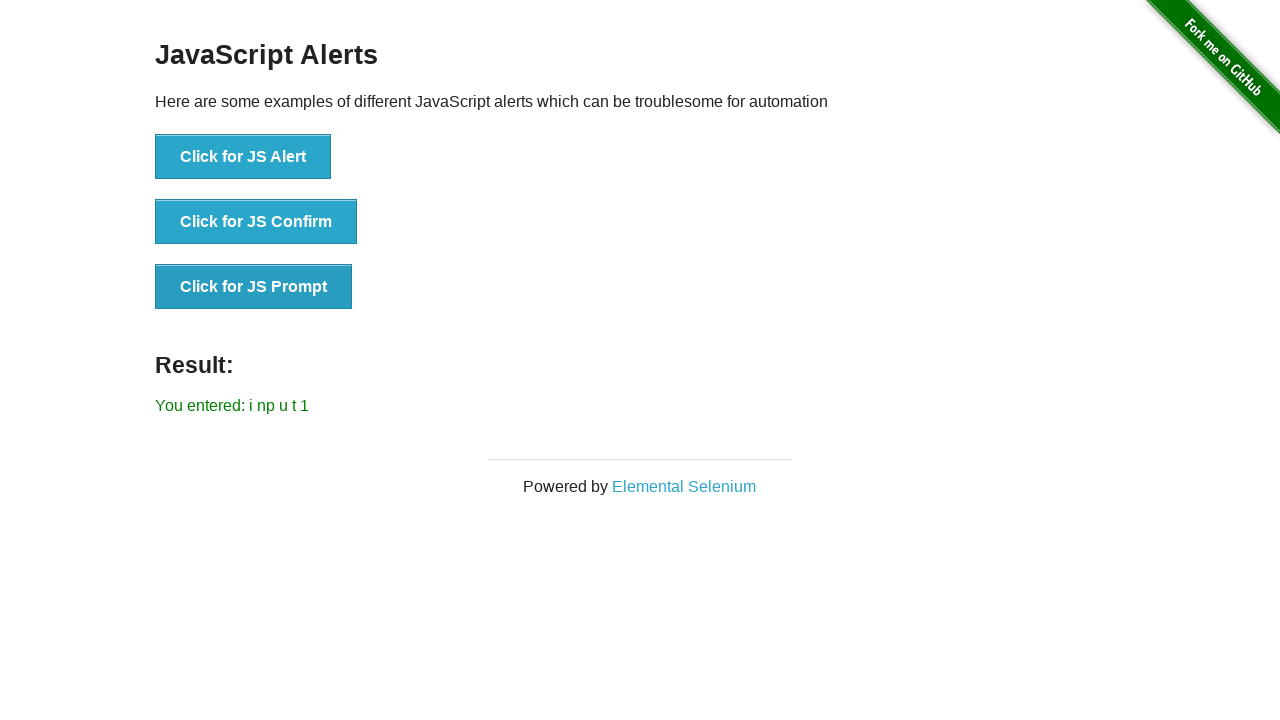

Result message element loaded after accepting prompt
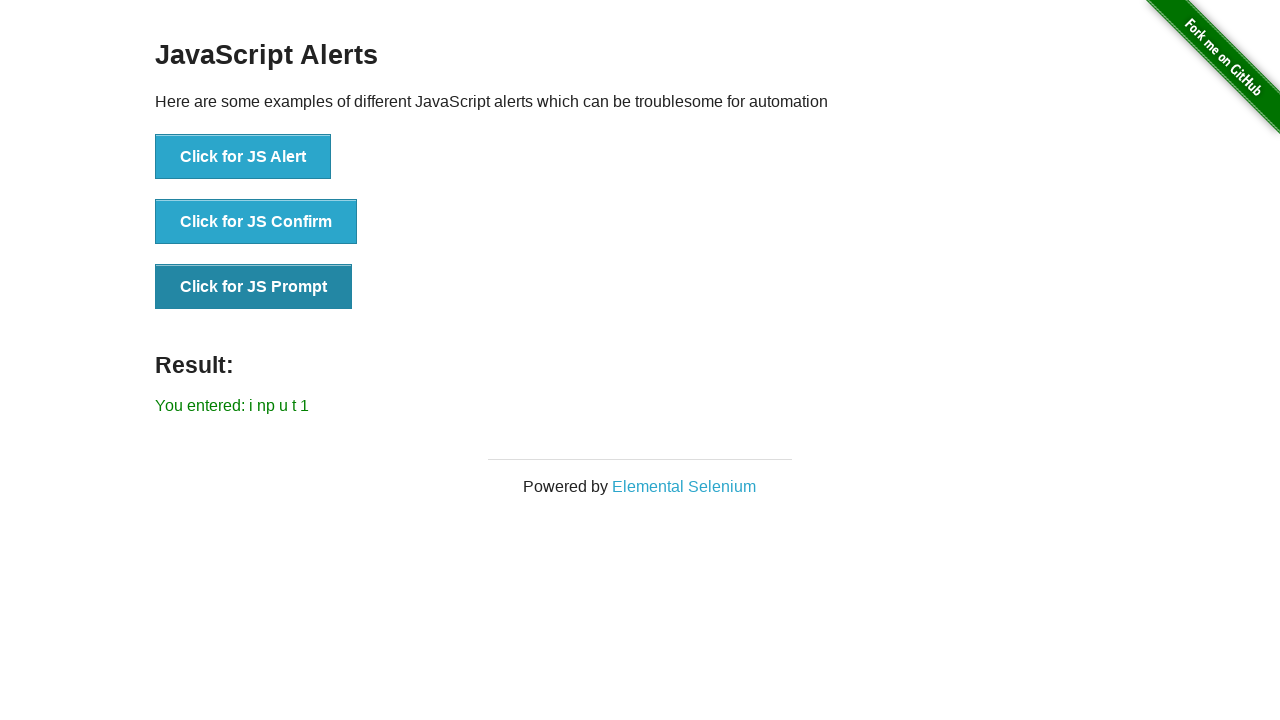

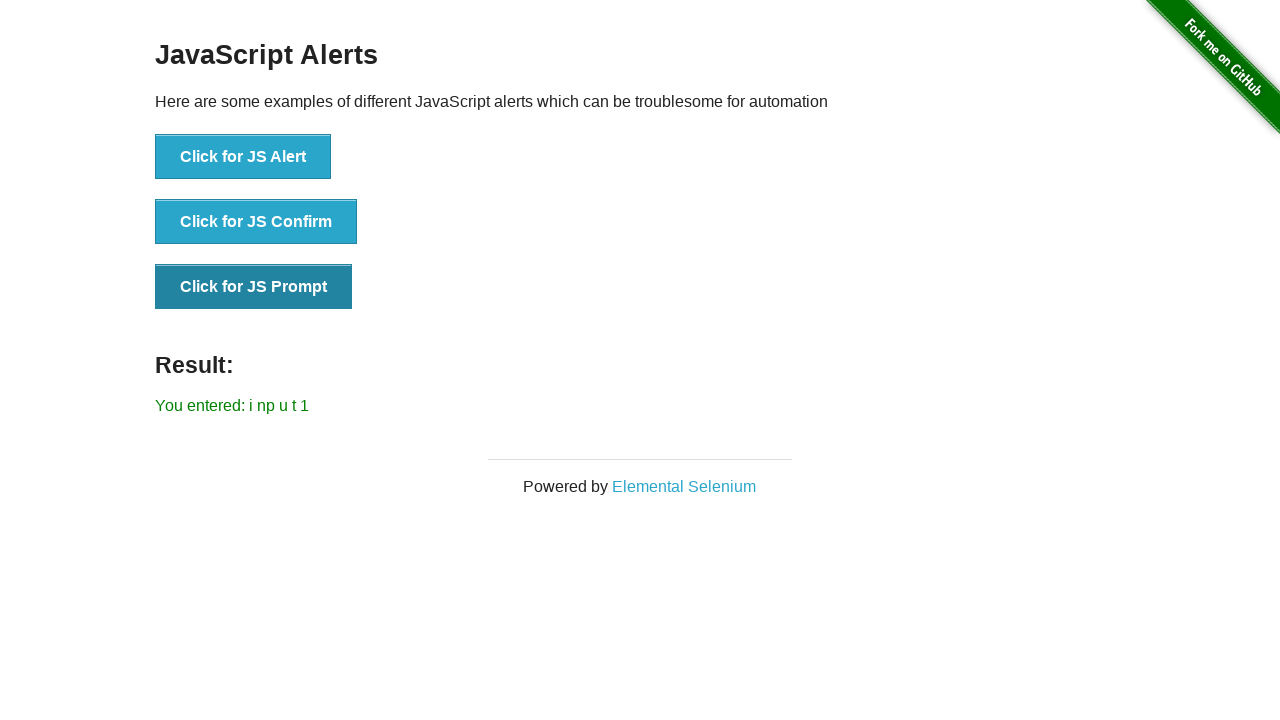